Tests dropdown selection functionality by selecting options using different methods: by index, by value, and by label/visible text.

Starting URL: https://the-internet.herokuapp.com/dropdown

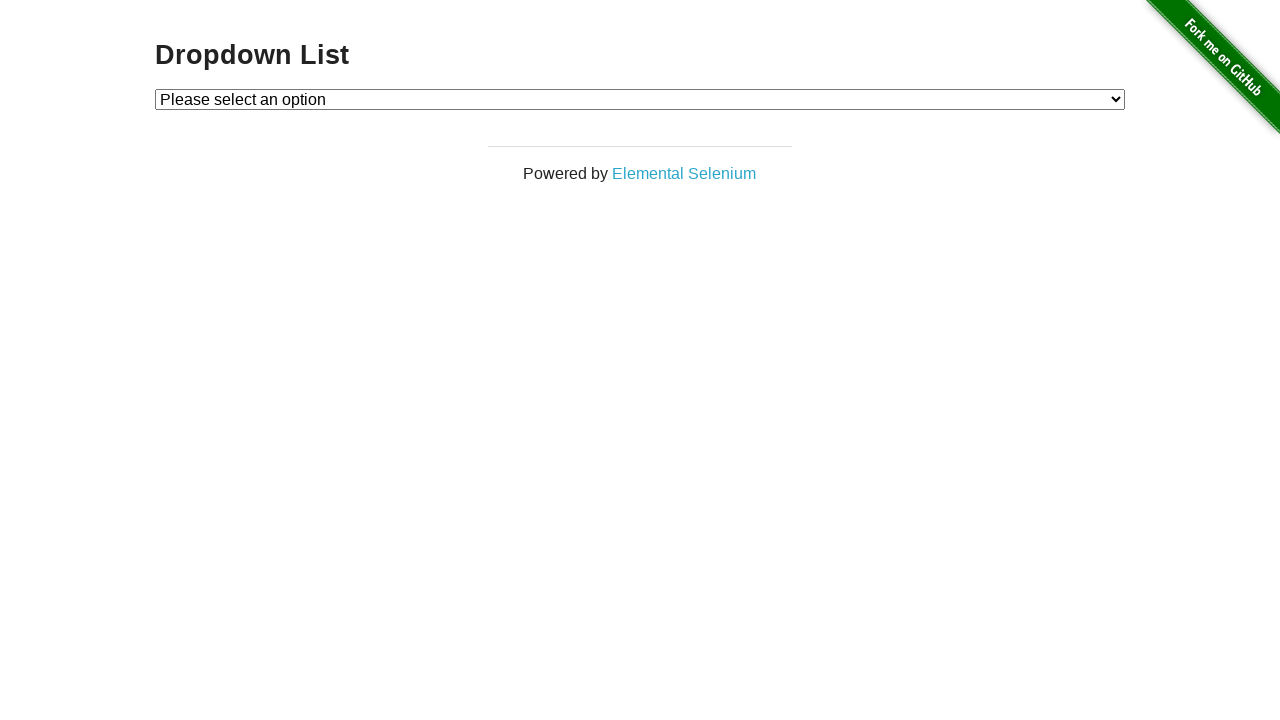

Located dropdown element with id 'dropdown'
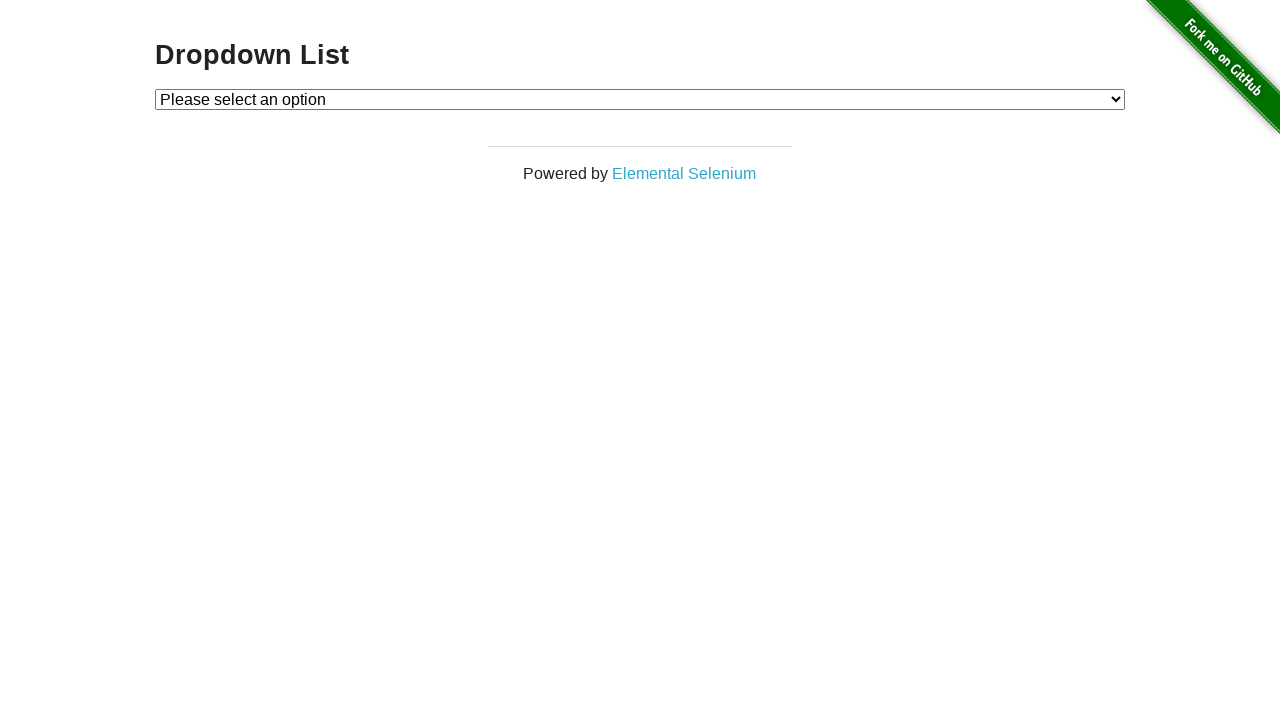

Selected Option 1 from dropdown by index on #dropdown
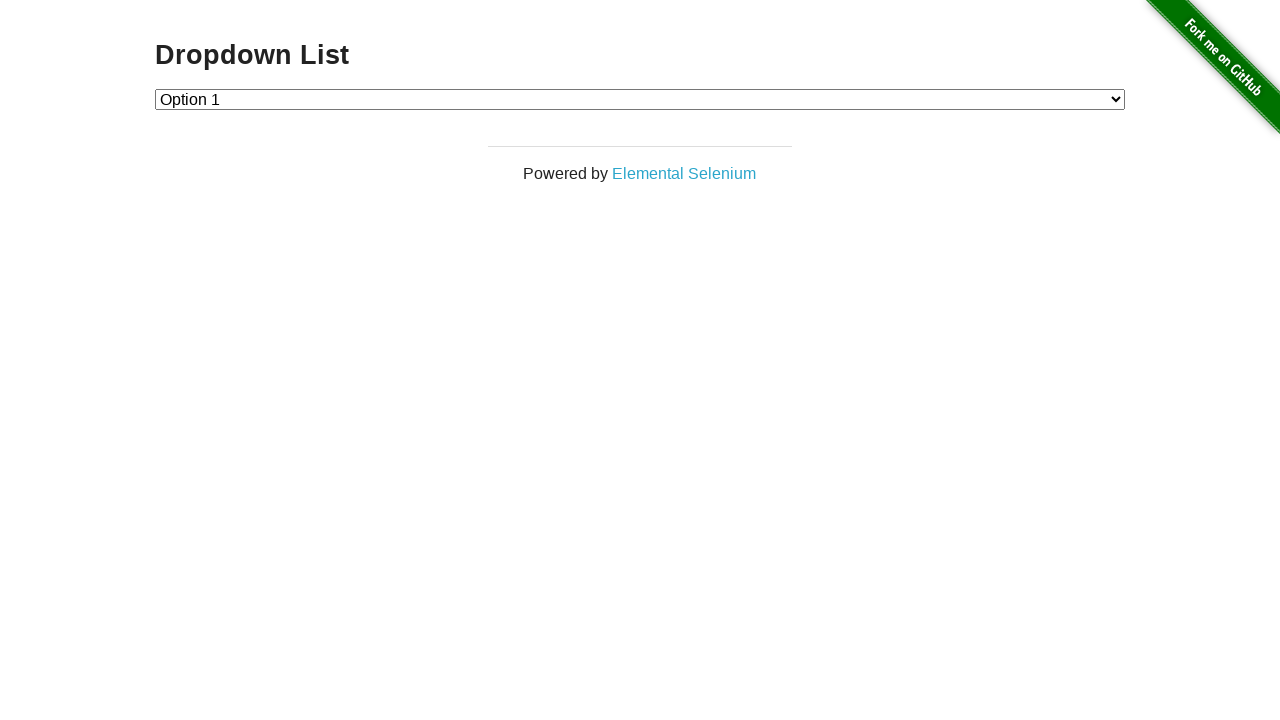

Waited 2 seconds after selecting Option 1 by index
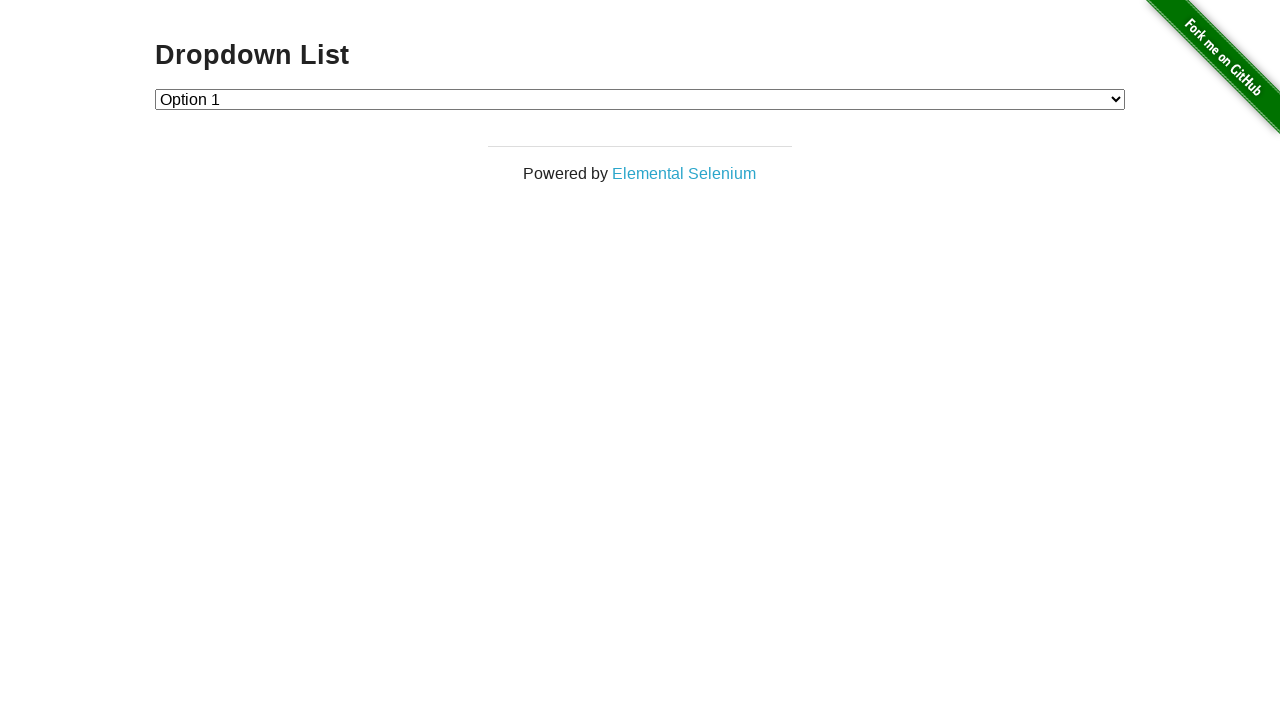

Selected Option 2 from dropdown by value on #dropdown
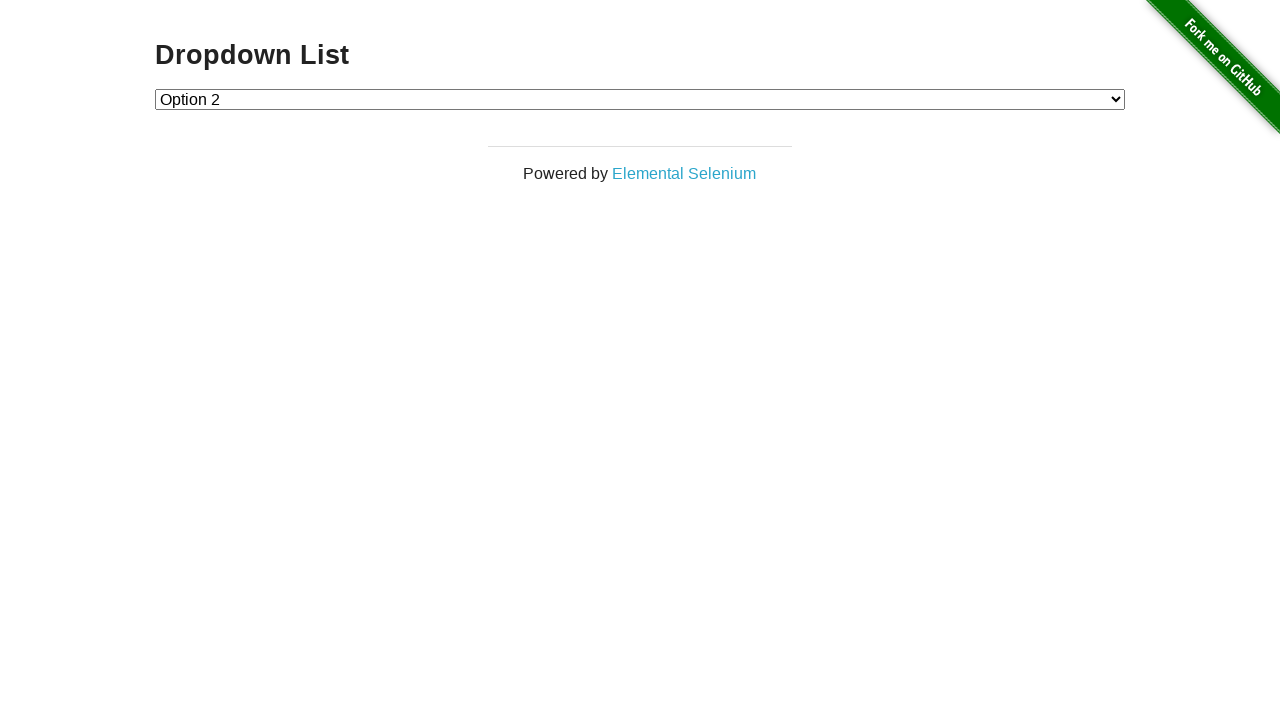

Waited 2 seconds after selecting Option 2 by value
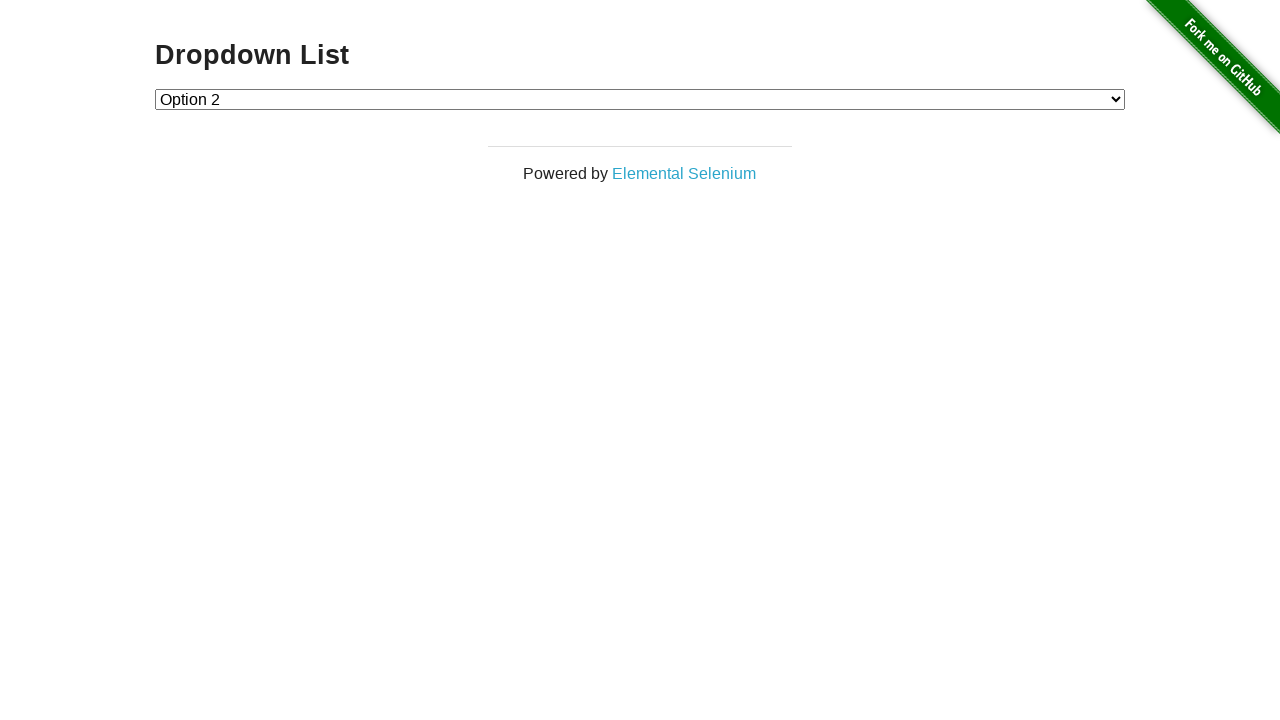

Selected Option 1 from dropdown by label/visible text on #dropdown
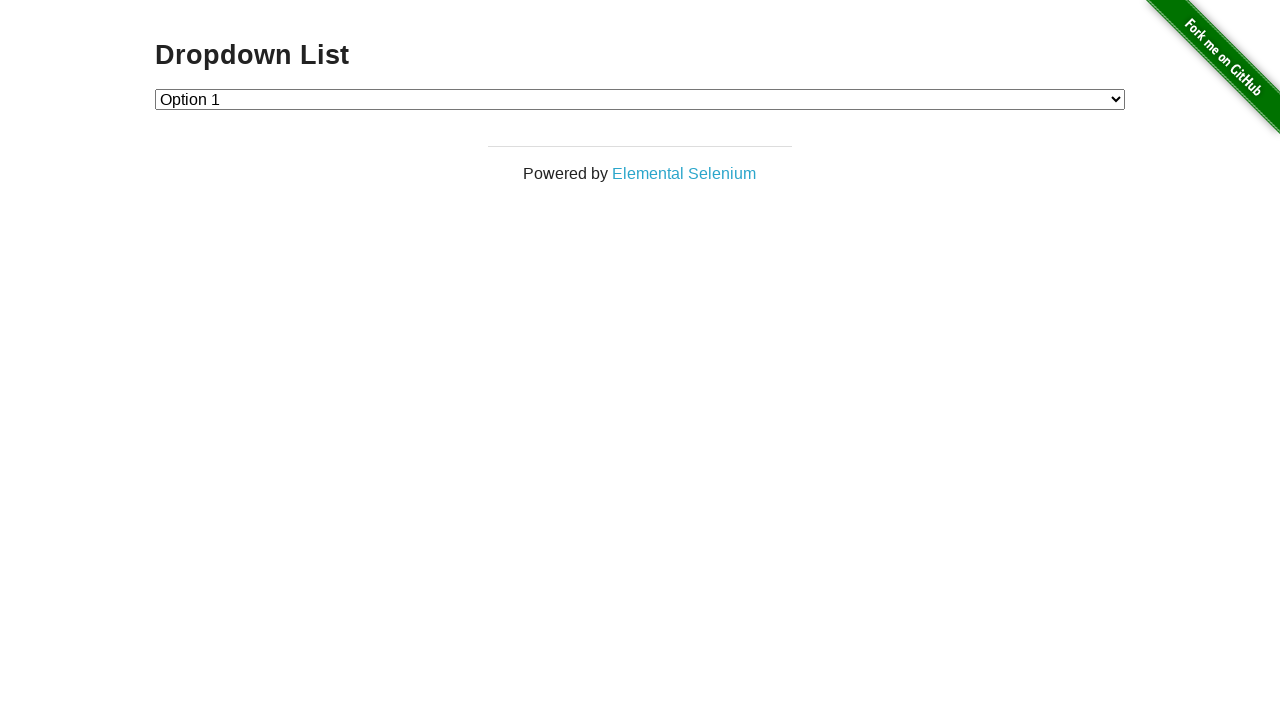

Waited 2 seconds after selecting Option 1 by label
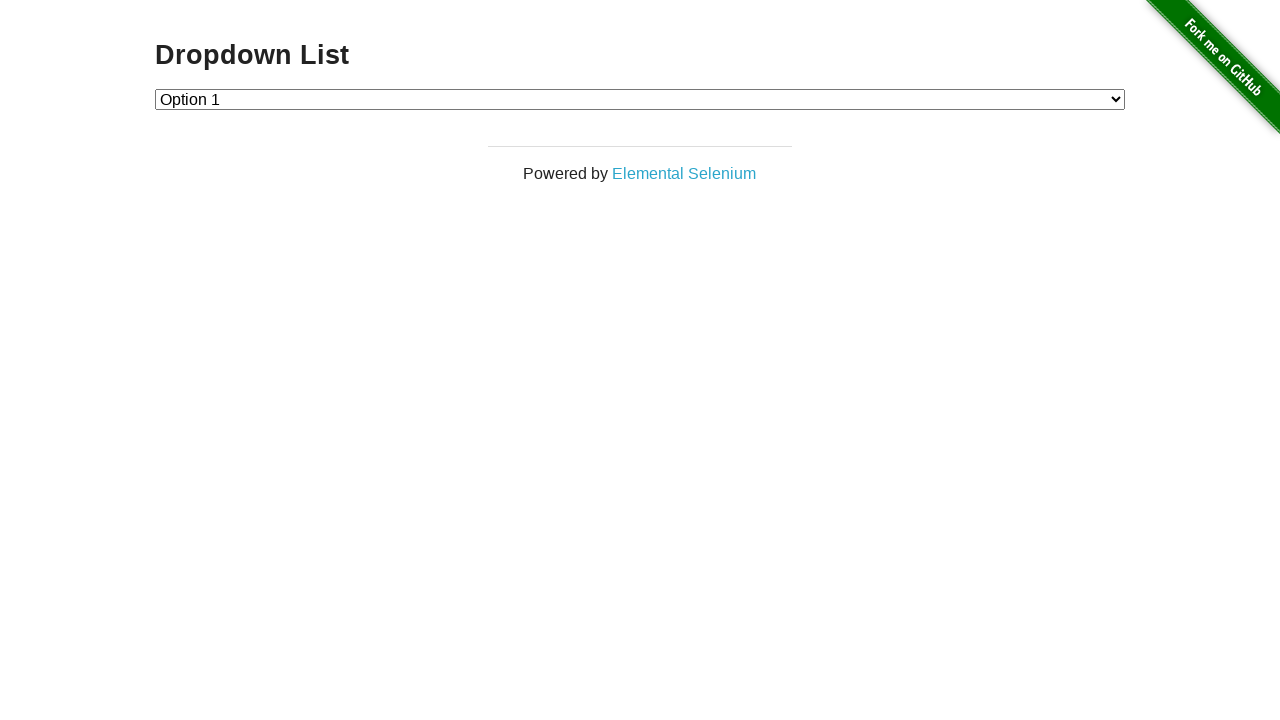

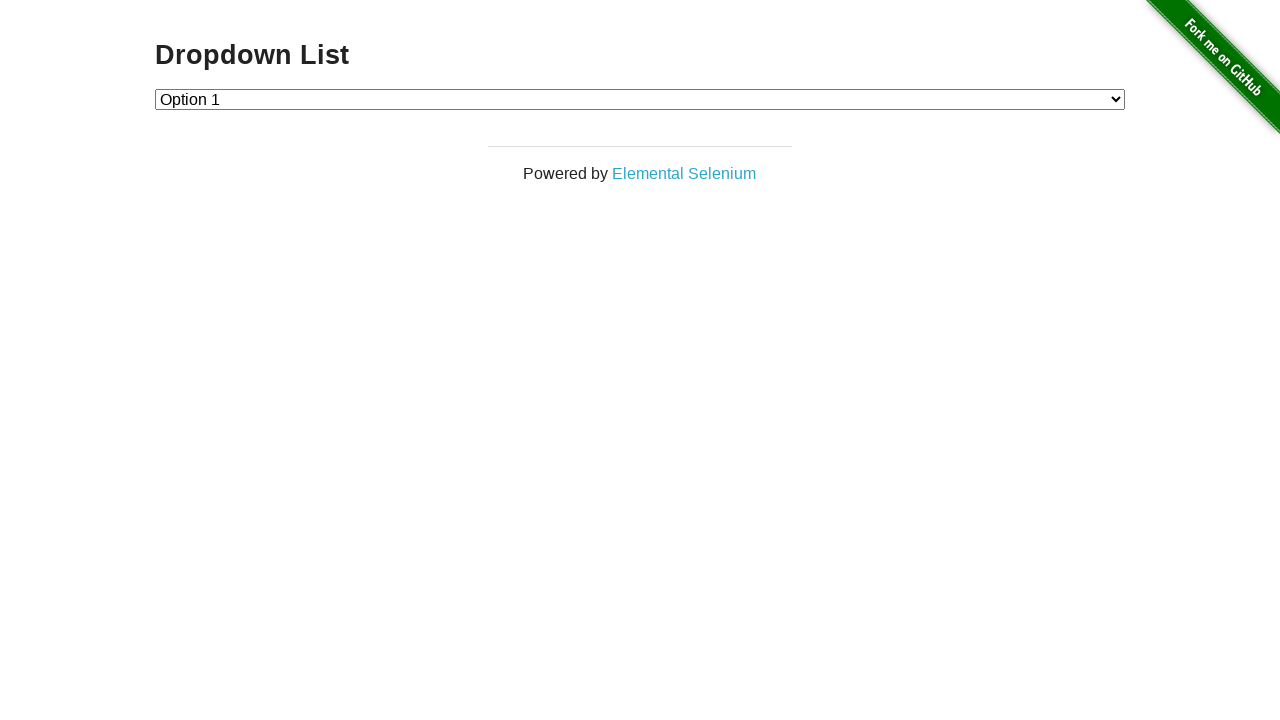